Tests a registration form by filling in first name, last name, and email fields, then submitting and verifying success message

Starting URL: http://suninjuly.github.io/registration1.html

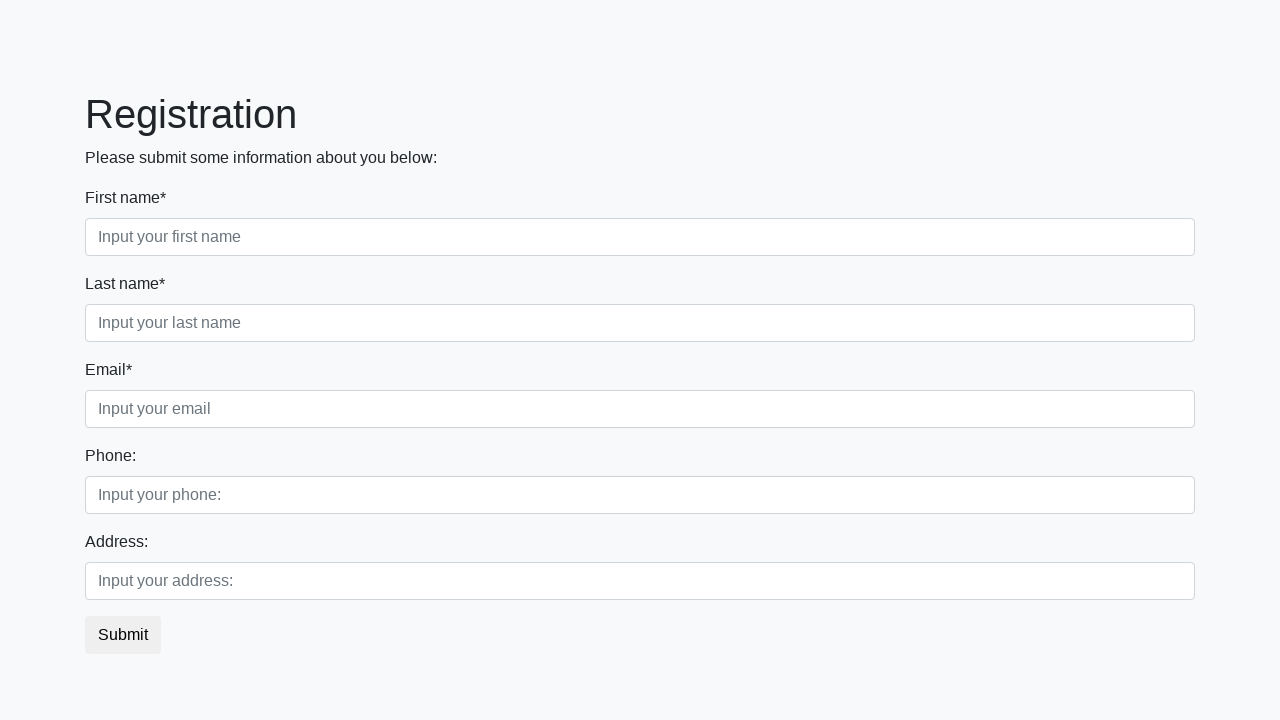

Filled first name field with 'John' on input:required.form-control.first
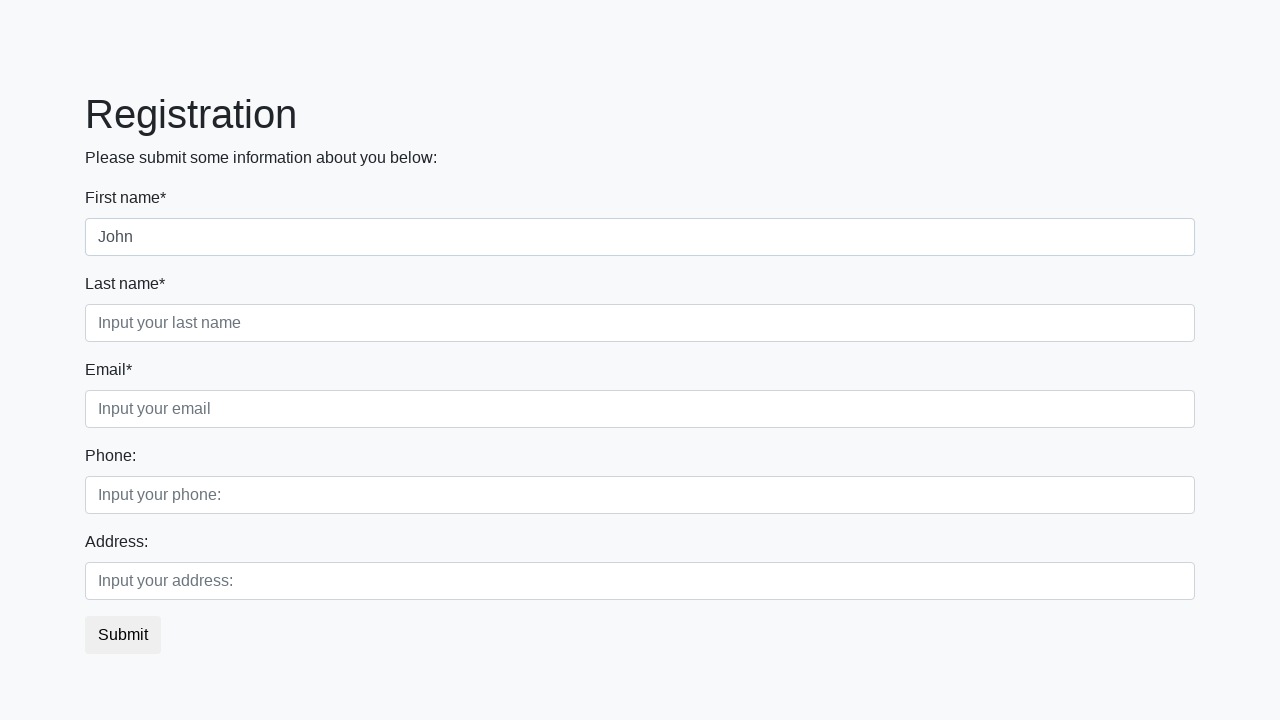

Filled last name field with 'Smith' on input:required.form-control.second
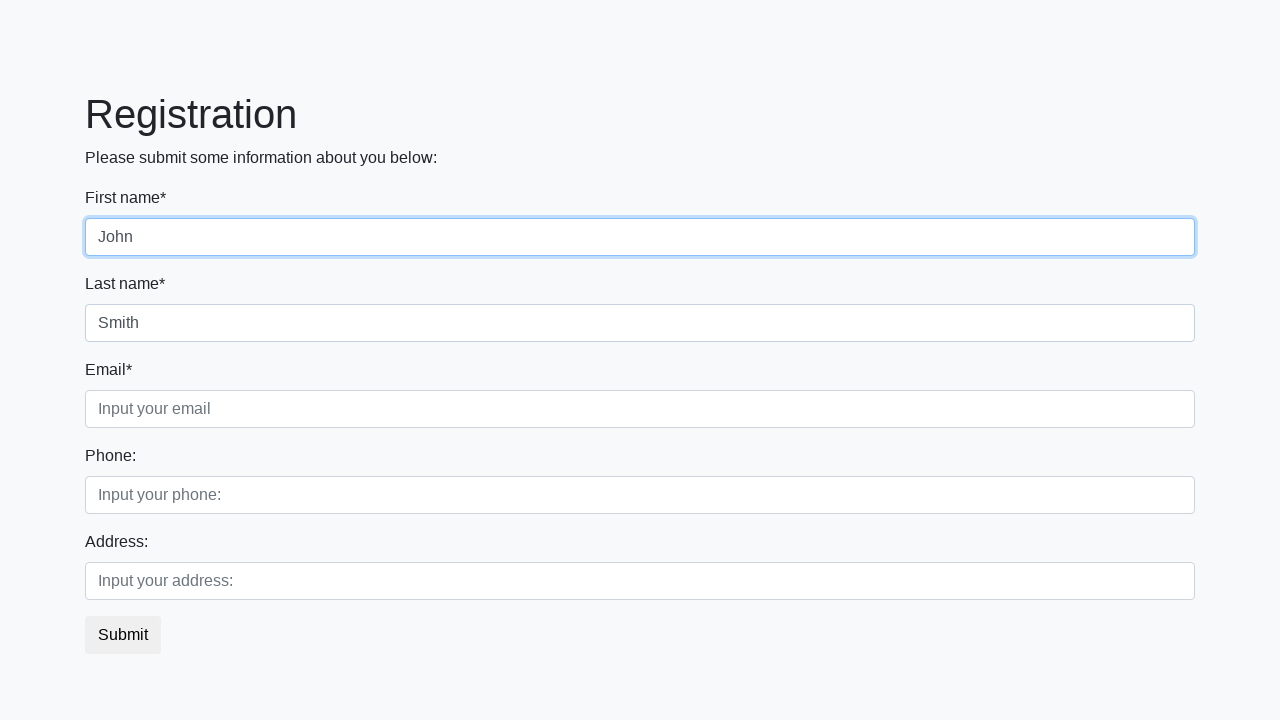

Filled email field with 'john.smith@example.com' on input:required.form-control.third
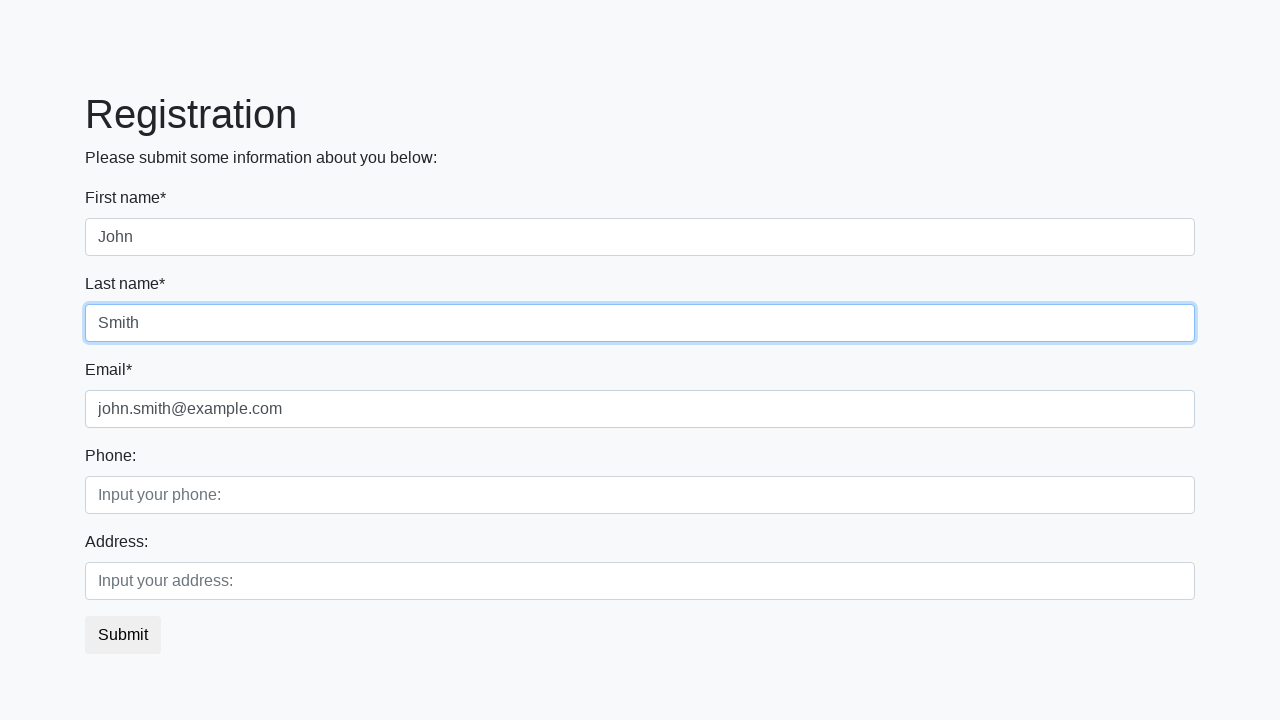

Clicked submit button to register at (123, 635) on button.btn
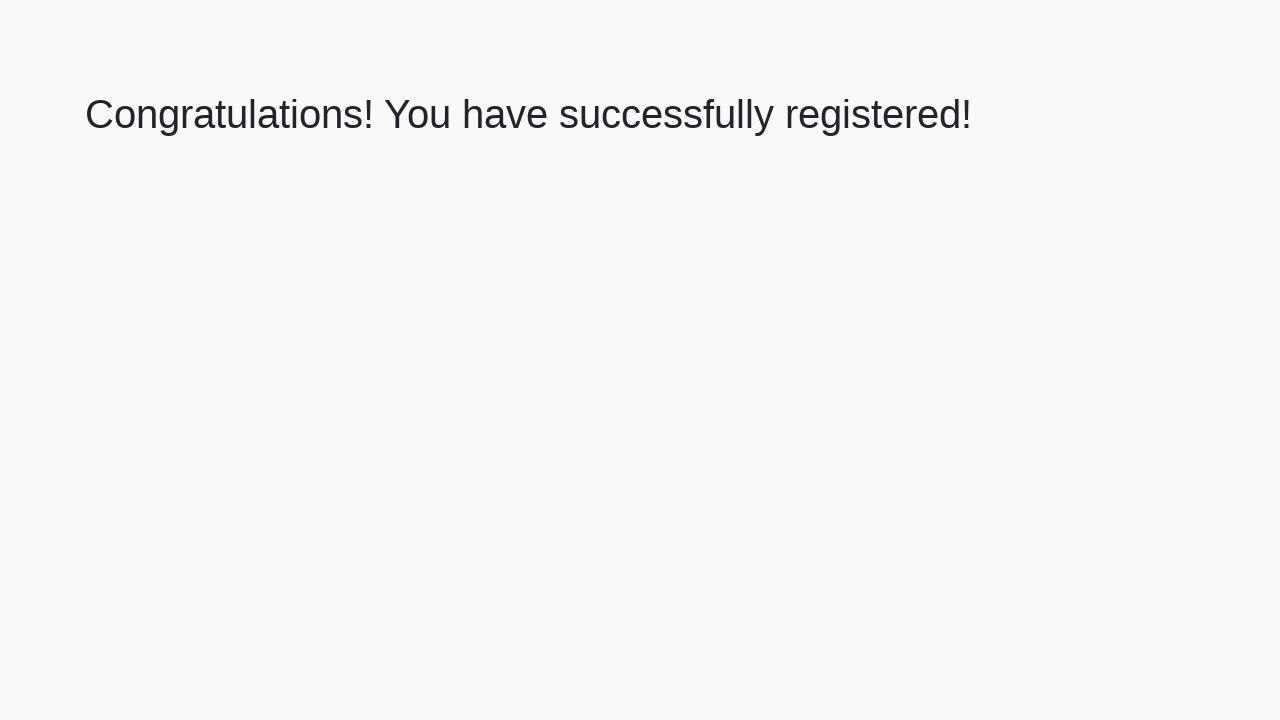

Success message appeared on page
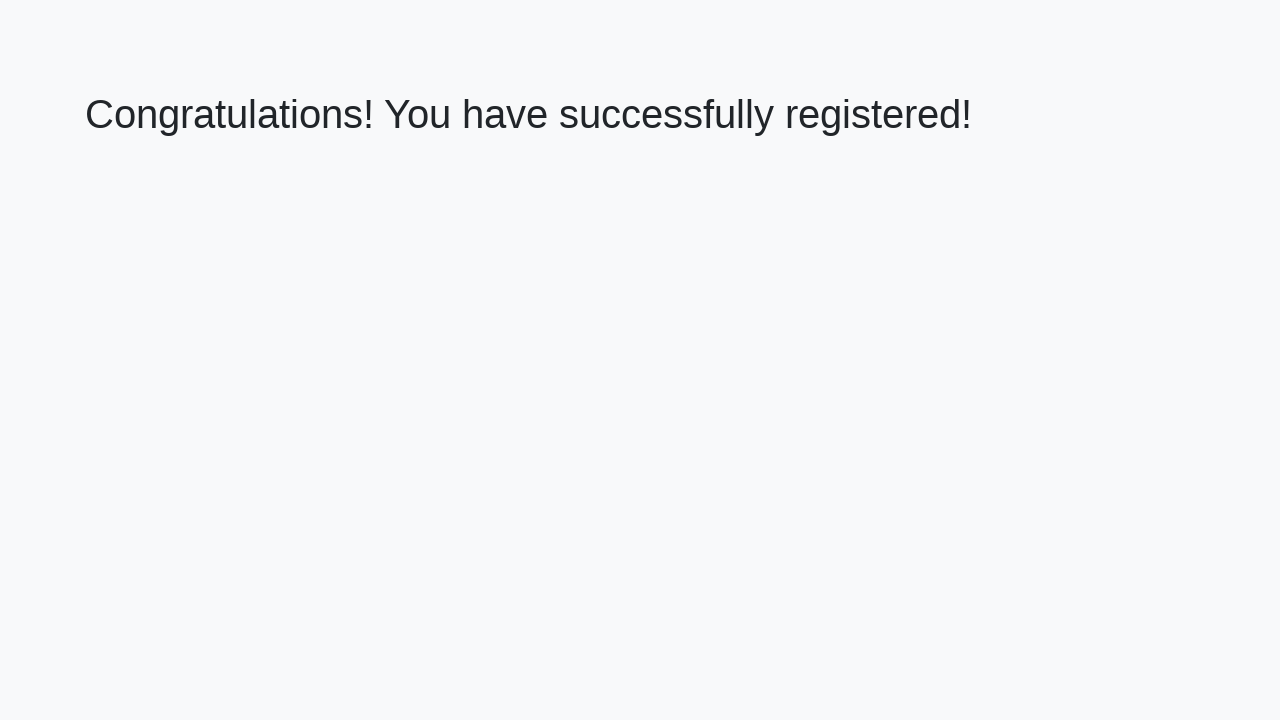

Retrieved success message text
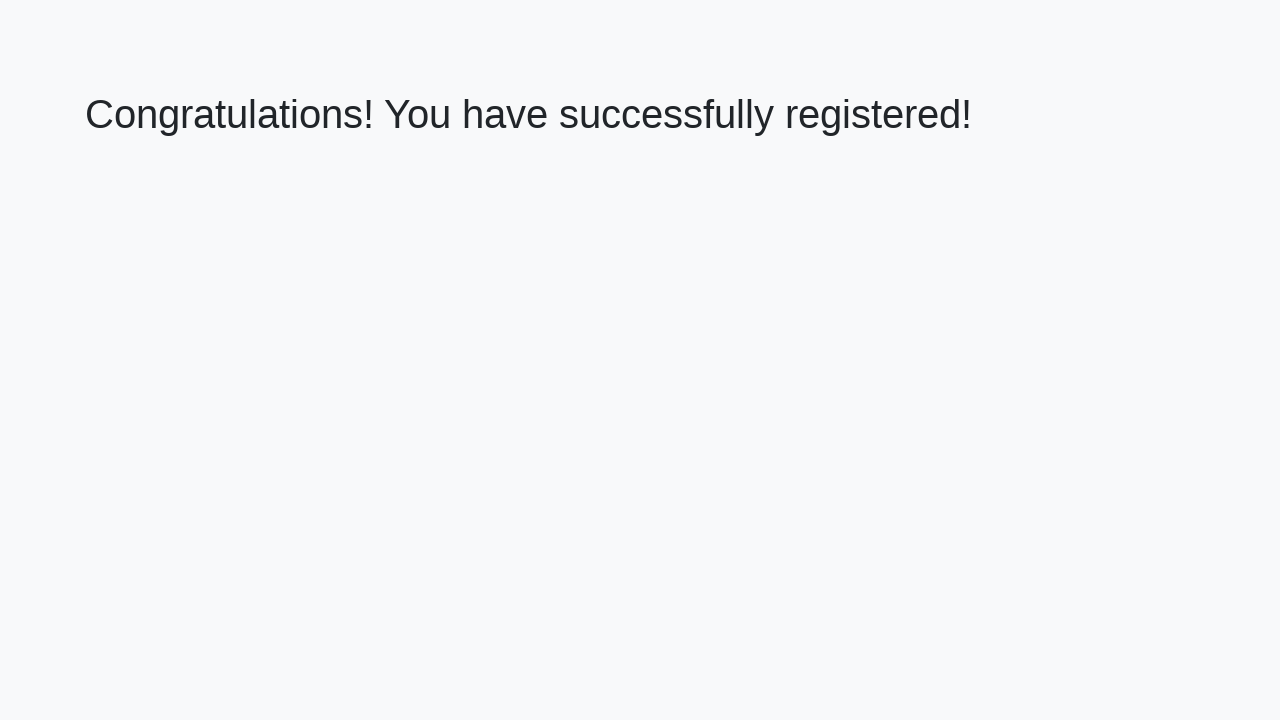

Verified success message: 'Congratulations! You have successfully registered!'
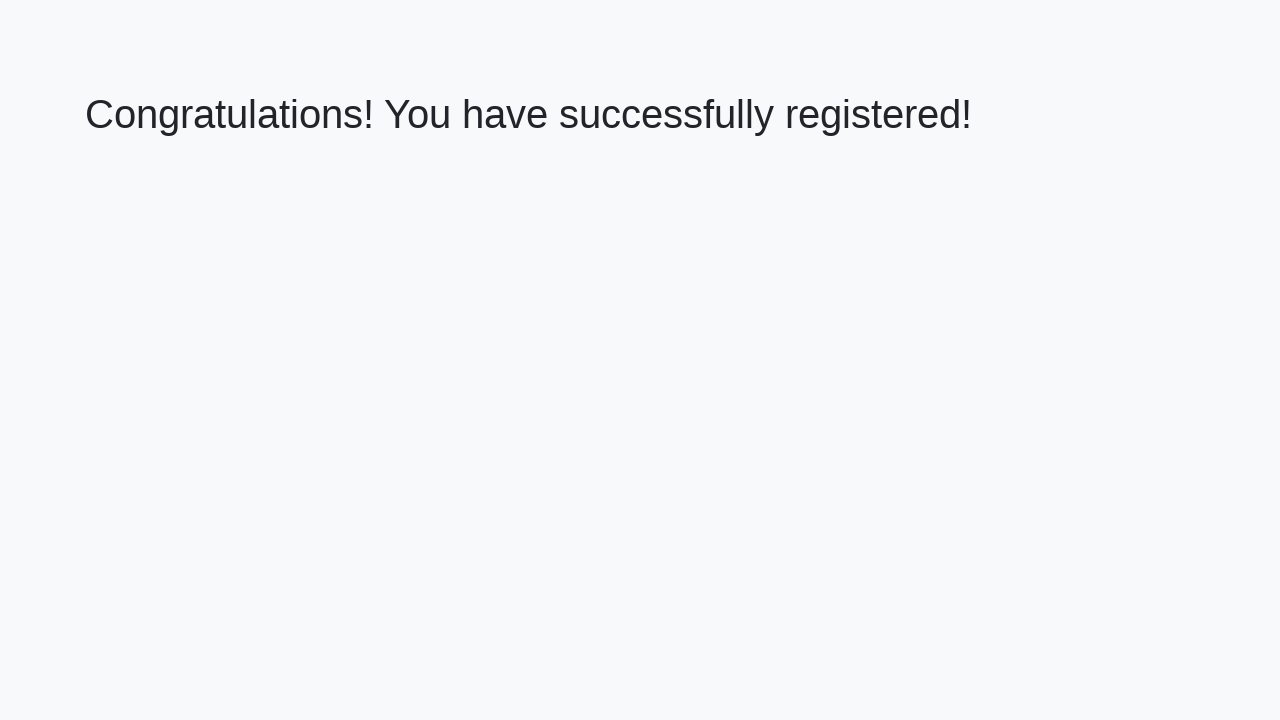

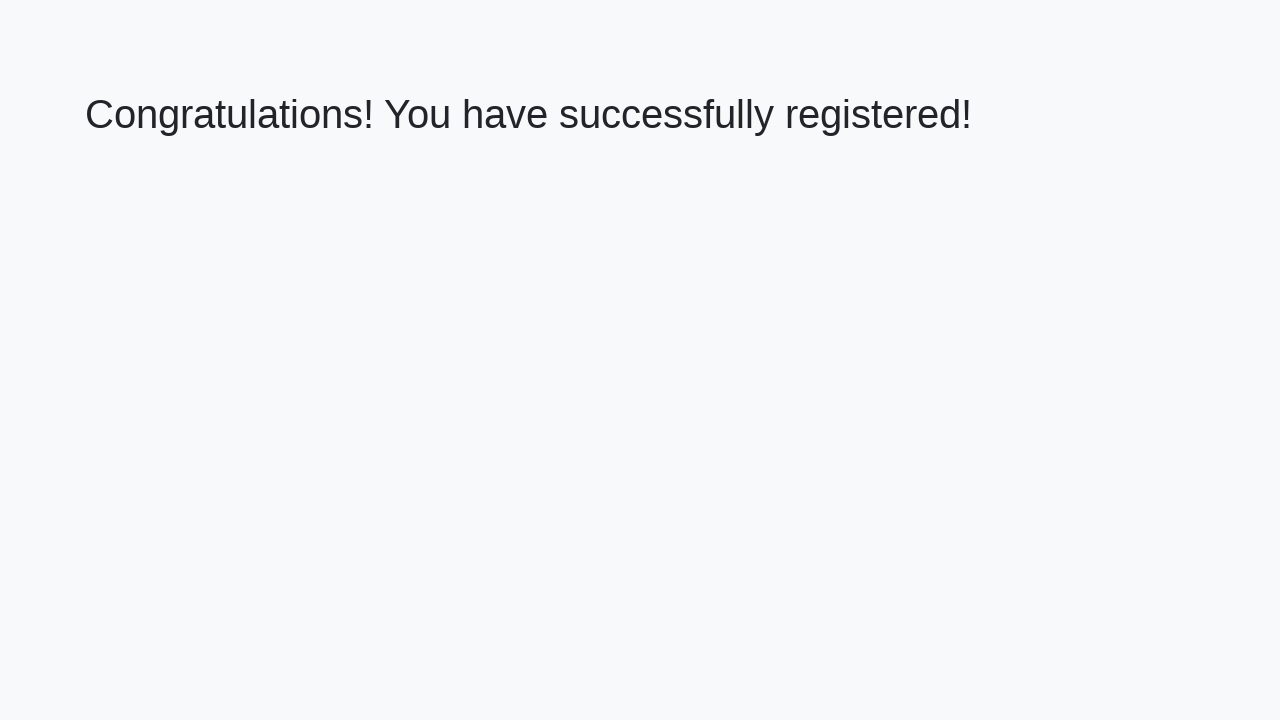